Tests checkbox selection functionality by clicking all checkboxes on a web elements demo page

Starting URL: https://dmytro-ch21.github.io/html/web-elements.html

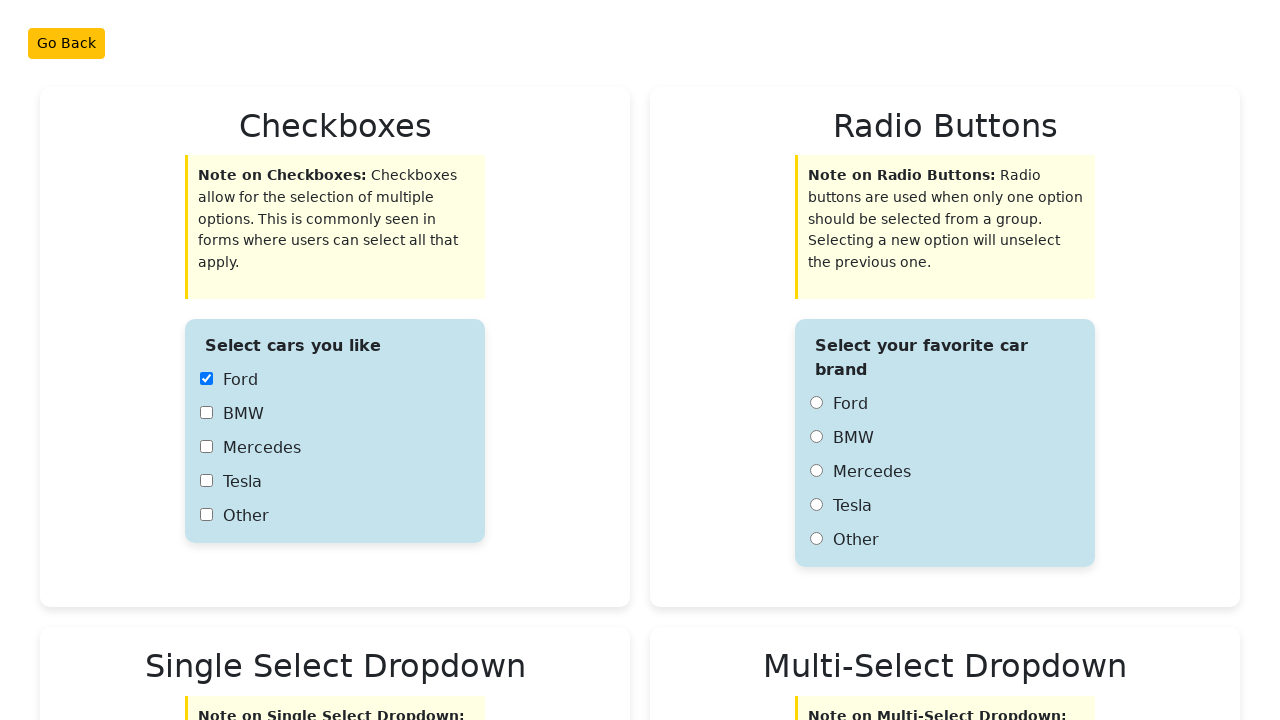

Navigated to web elements demo page
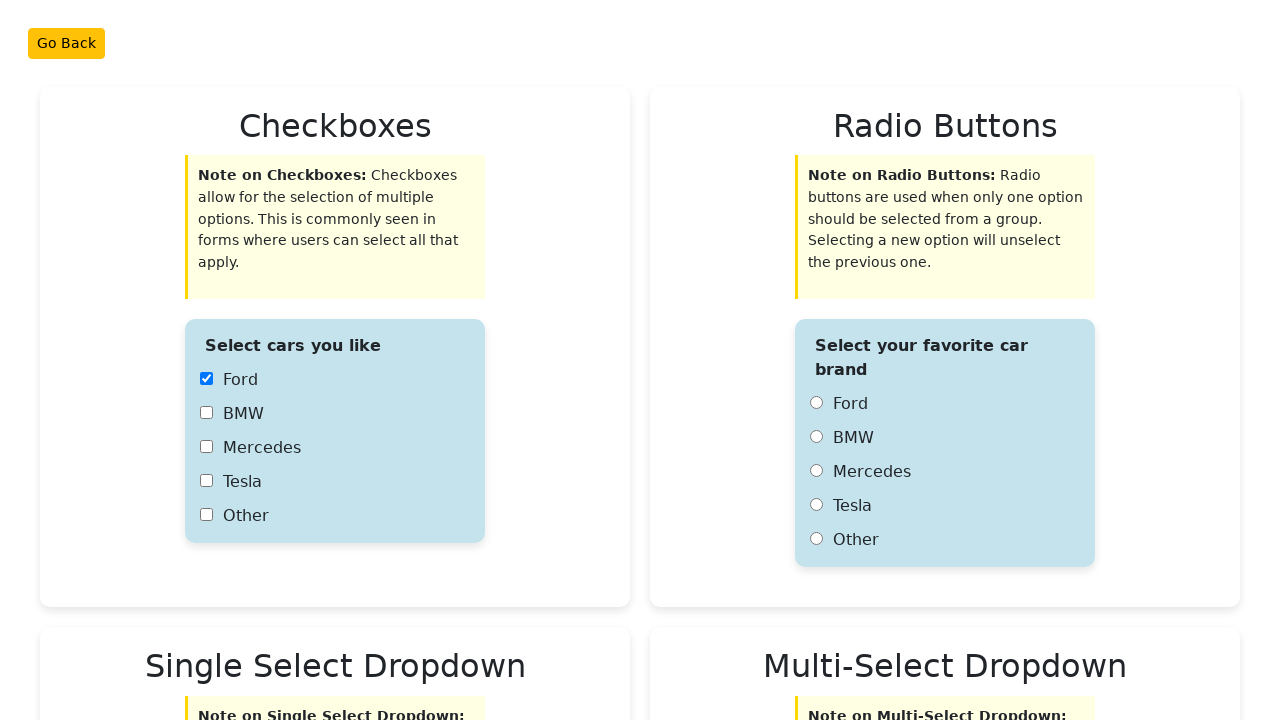

Located all checkboxes on the page
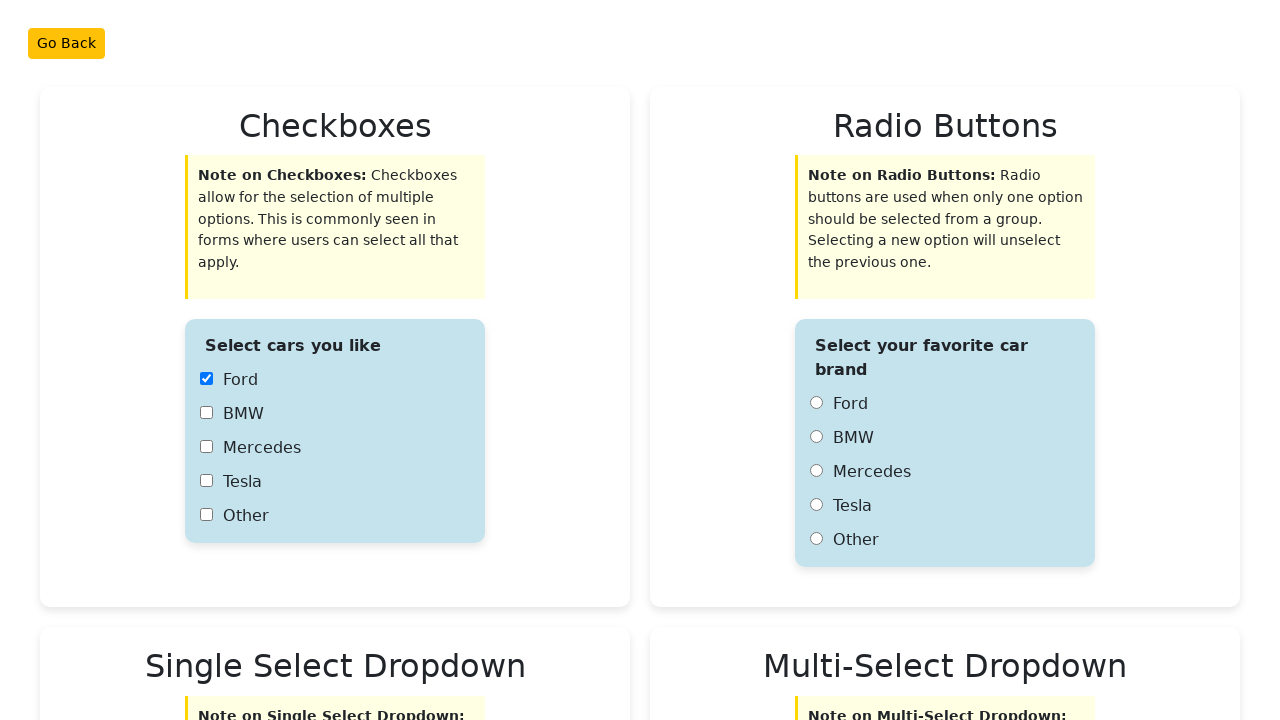

Clicked a checkbox to select it at (206, 379) on xpath=//input[@type='checkbox'] >> nth=0
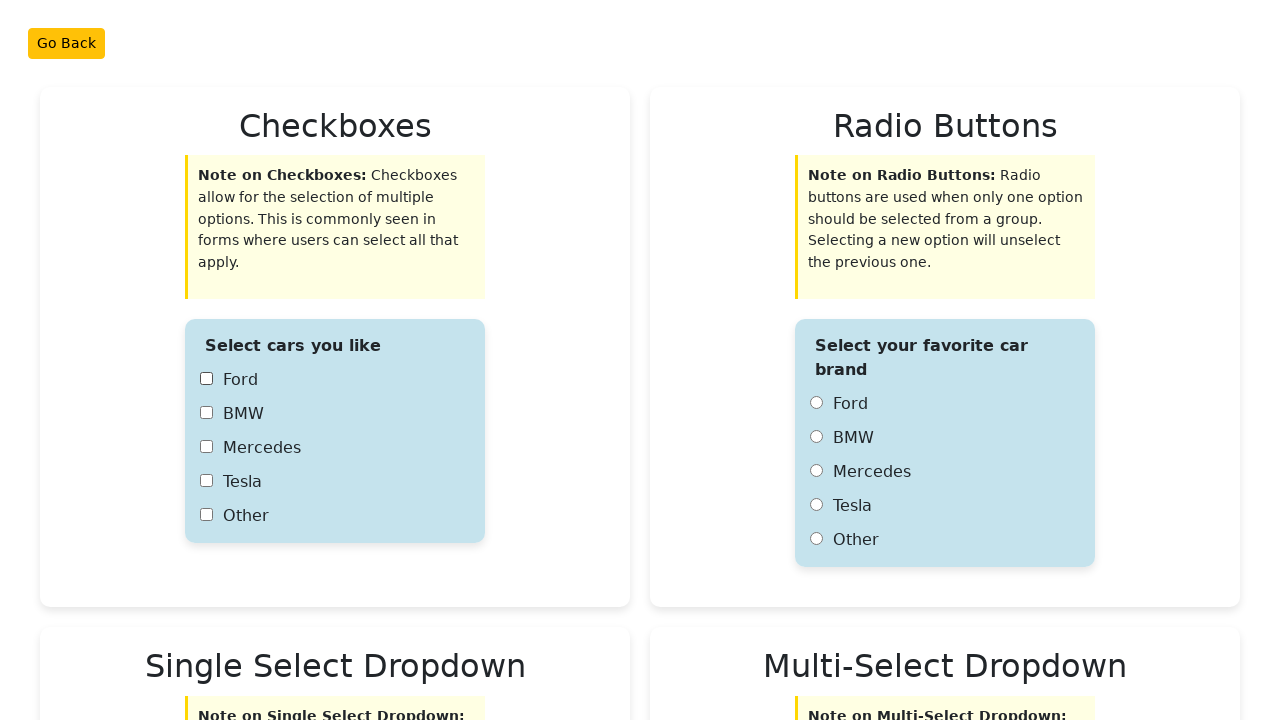

Clicked a checkbox to select it at (206, 413) on xpath=//input[@type='checkbox'] >> nth=1
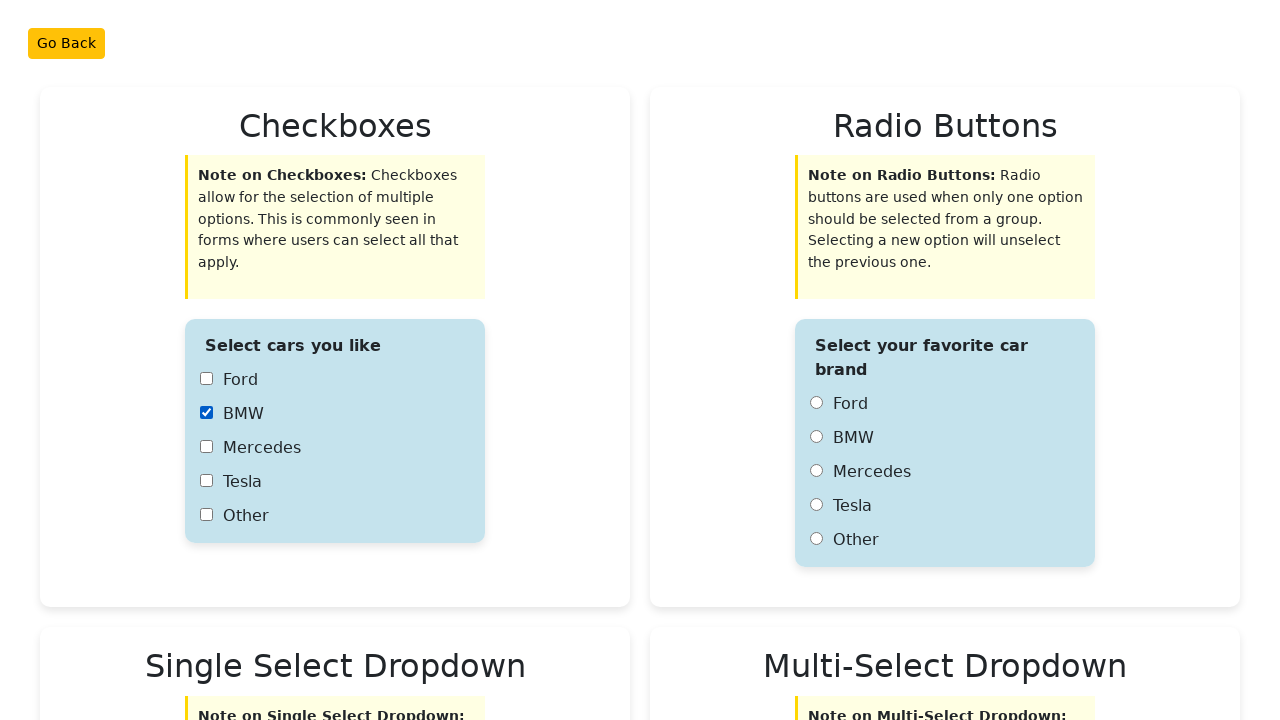

Clicked a checkbox to select it at (206, 447) on xpath=//input[@type='checkbox'] >> nth=2
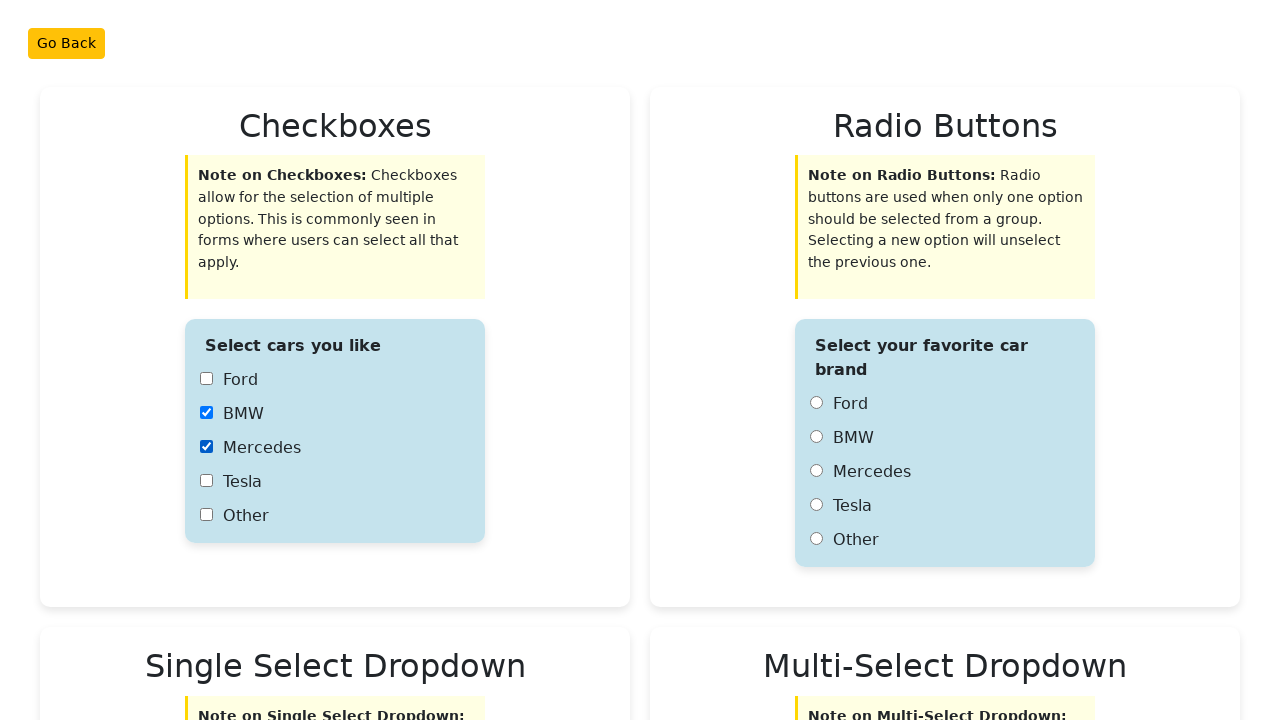

Clicked a checkbox to select it at (206, 481) on xpath=//input[@type='checkbox'] >> nth=3
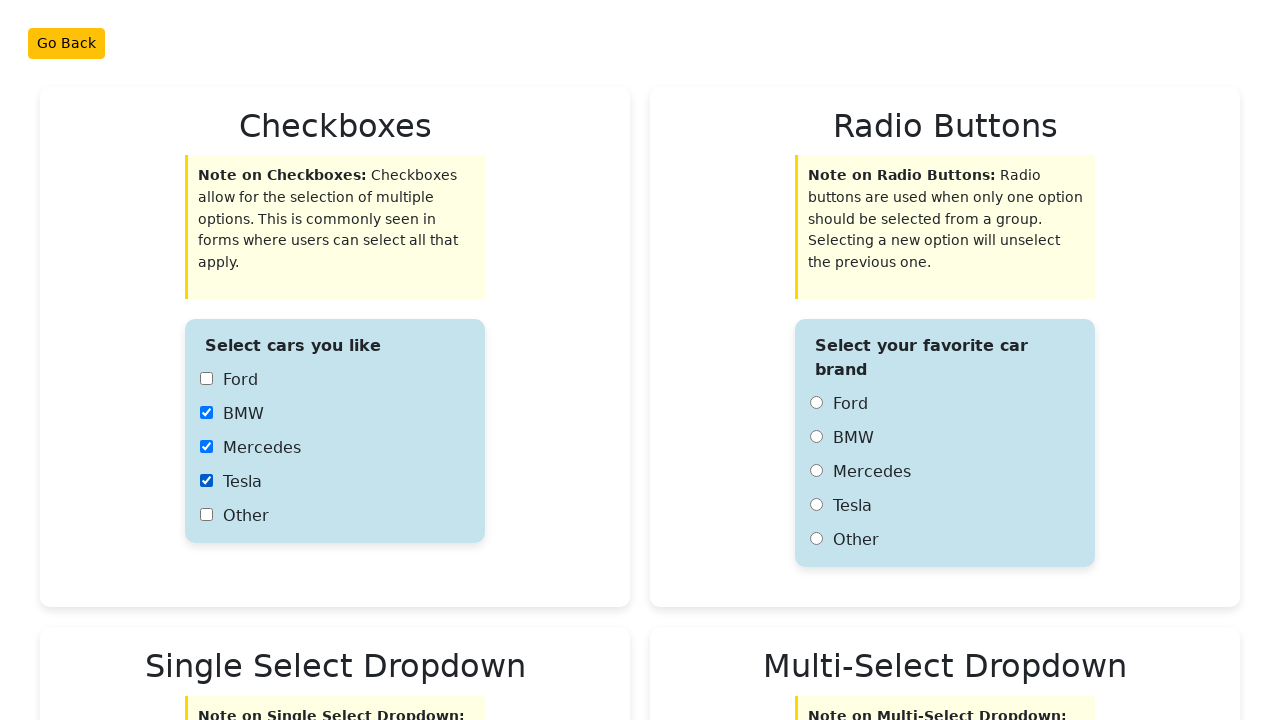

Clicked a checkbox to select it at (206, 515) on xpath=//input[@type='checkbox'] >> nth=4
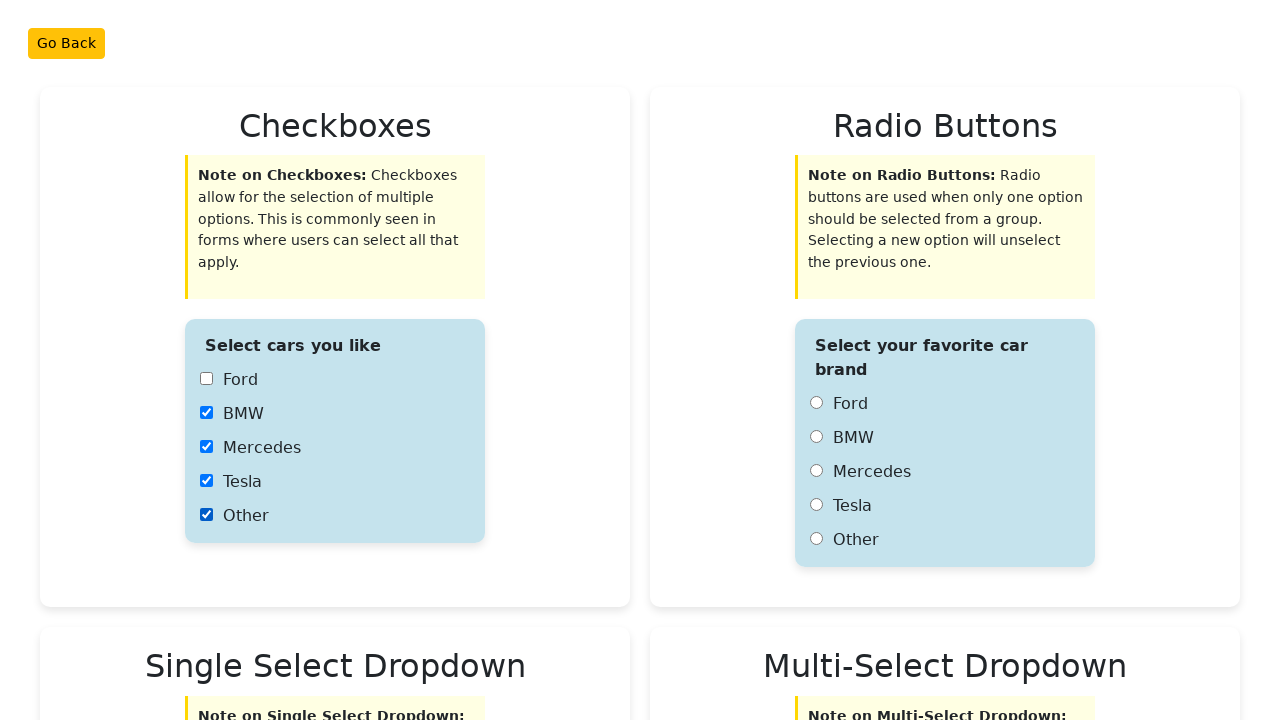

Waited 1 second to observe checkbox selection changes
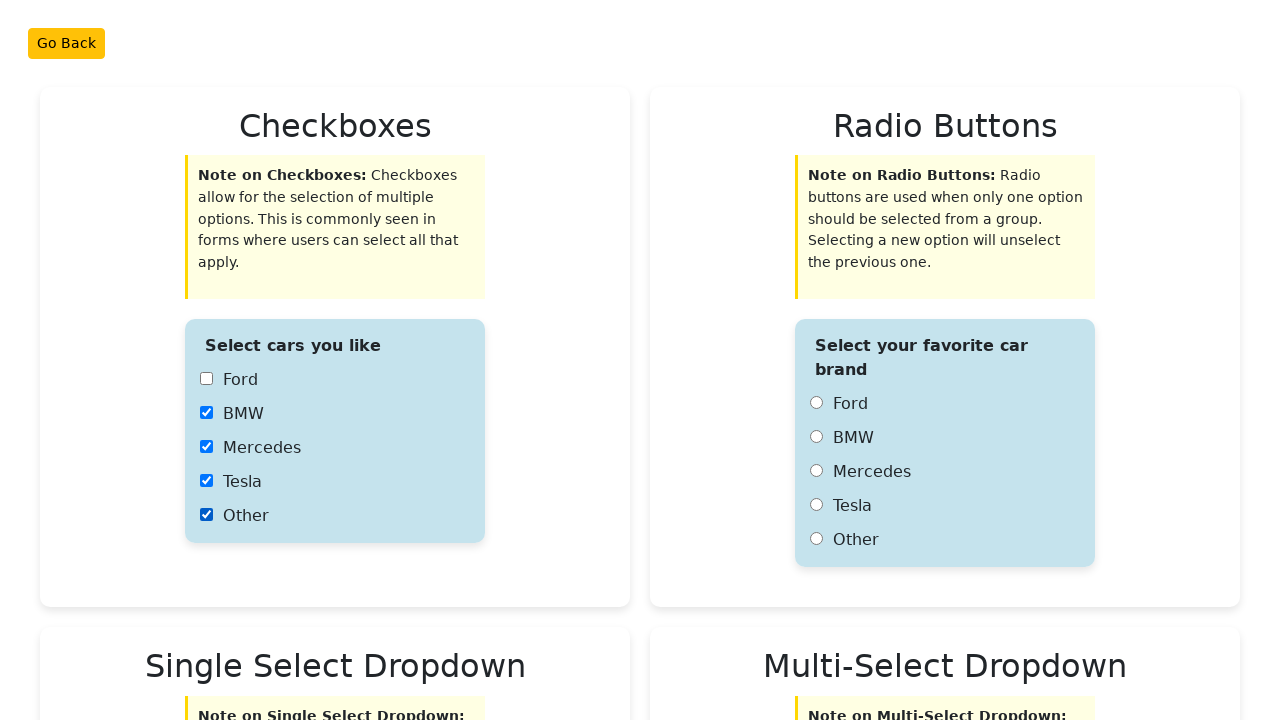

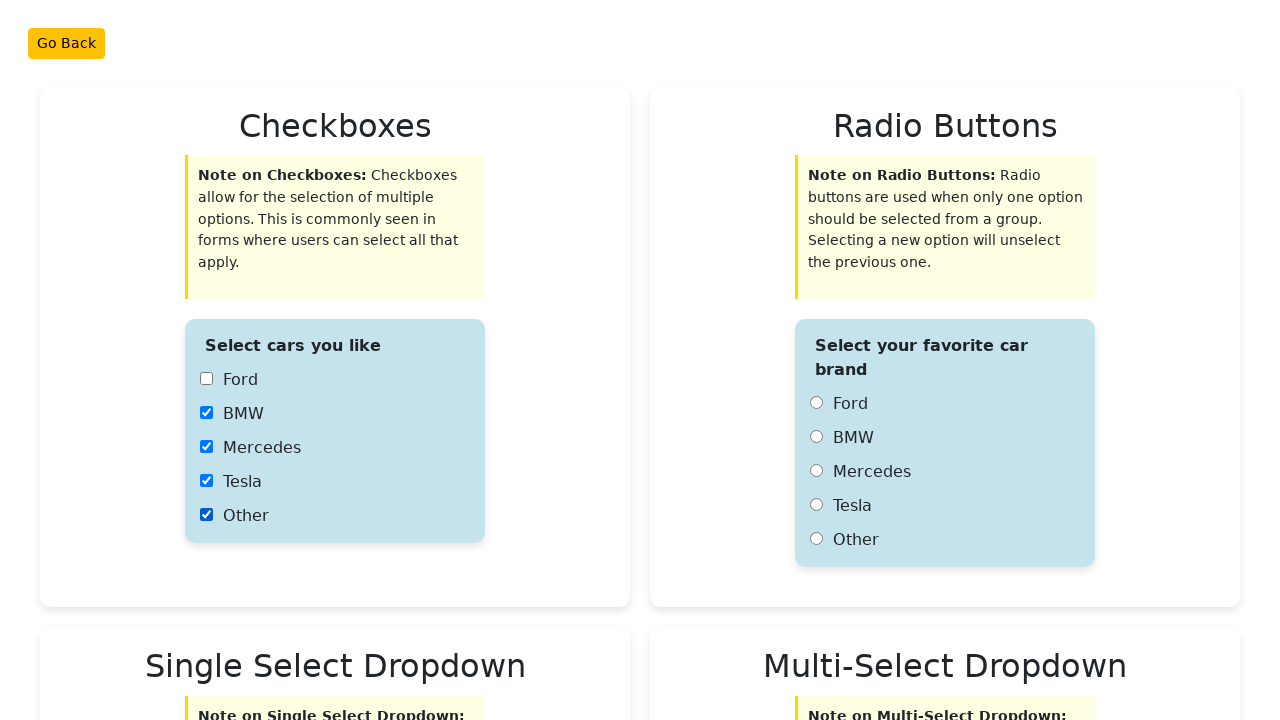